Tests that the payment partners section displays exactly 5 payment system logos

Starting URL: https://www.mts.by

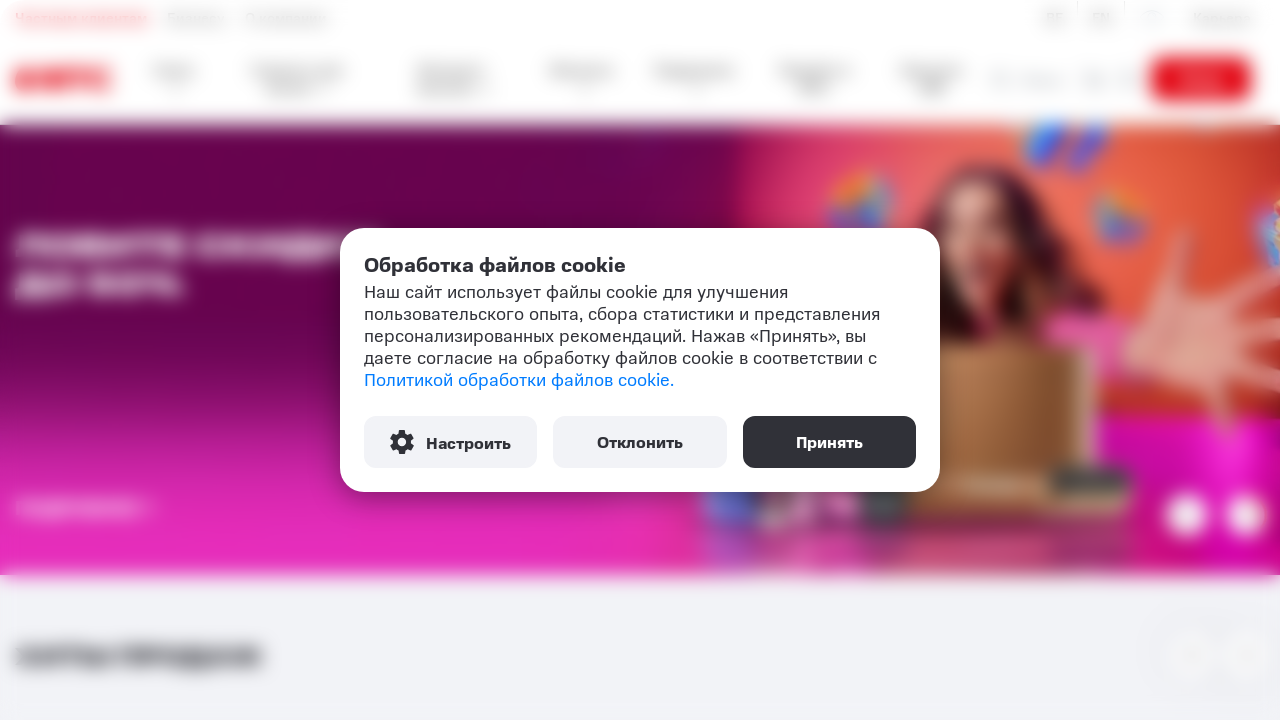

Waited for payment partners section to load
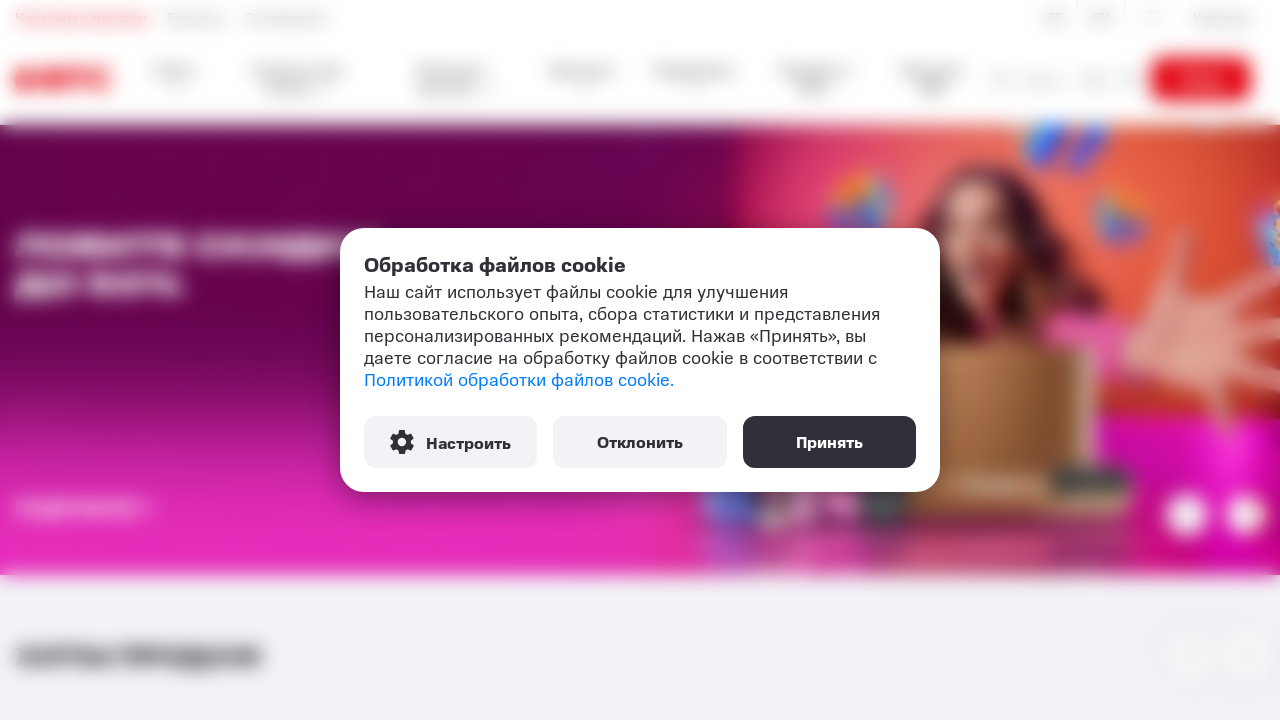

Located all payment system logo images in partners section
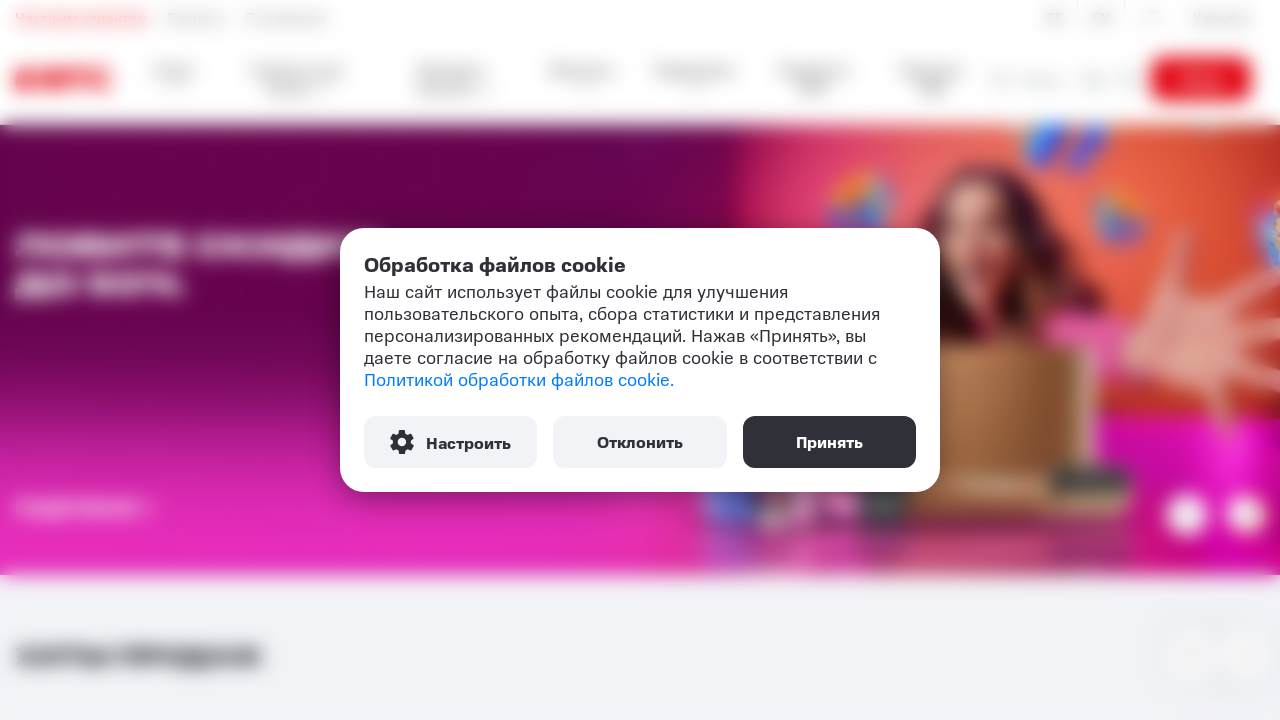

First payment logo became visible
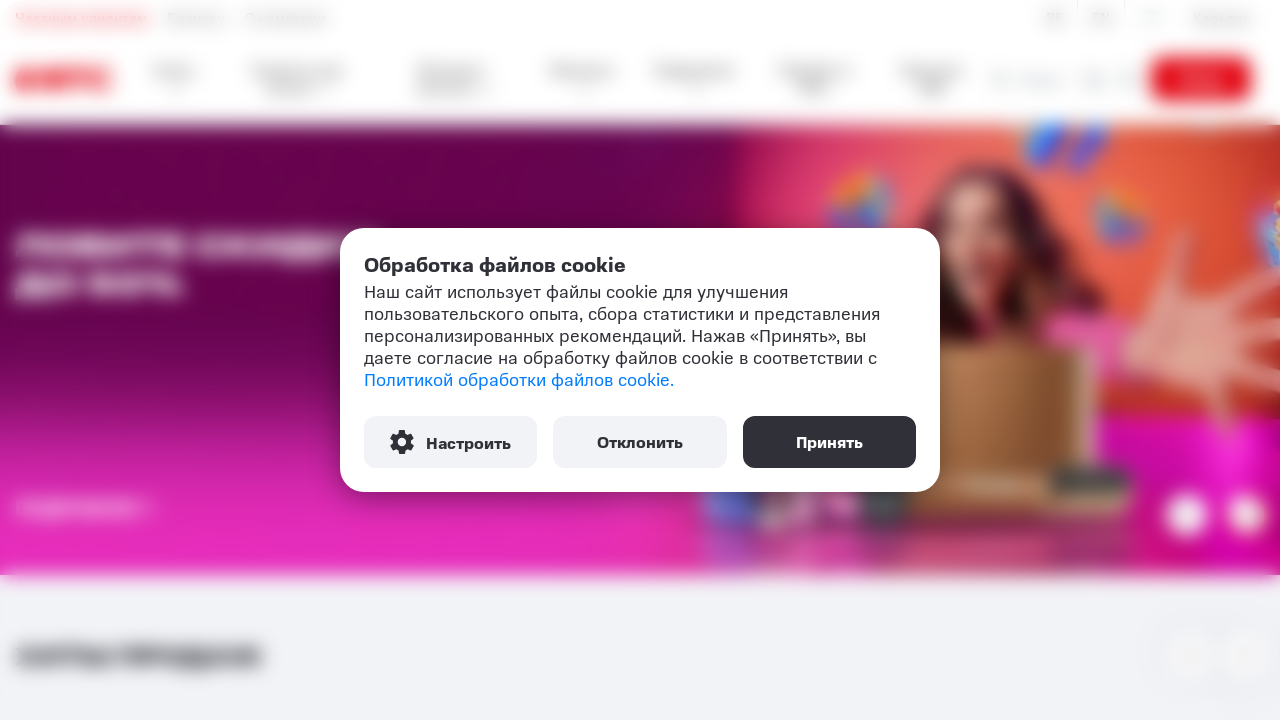

Verified that exactly 5 payment system logos are displayed
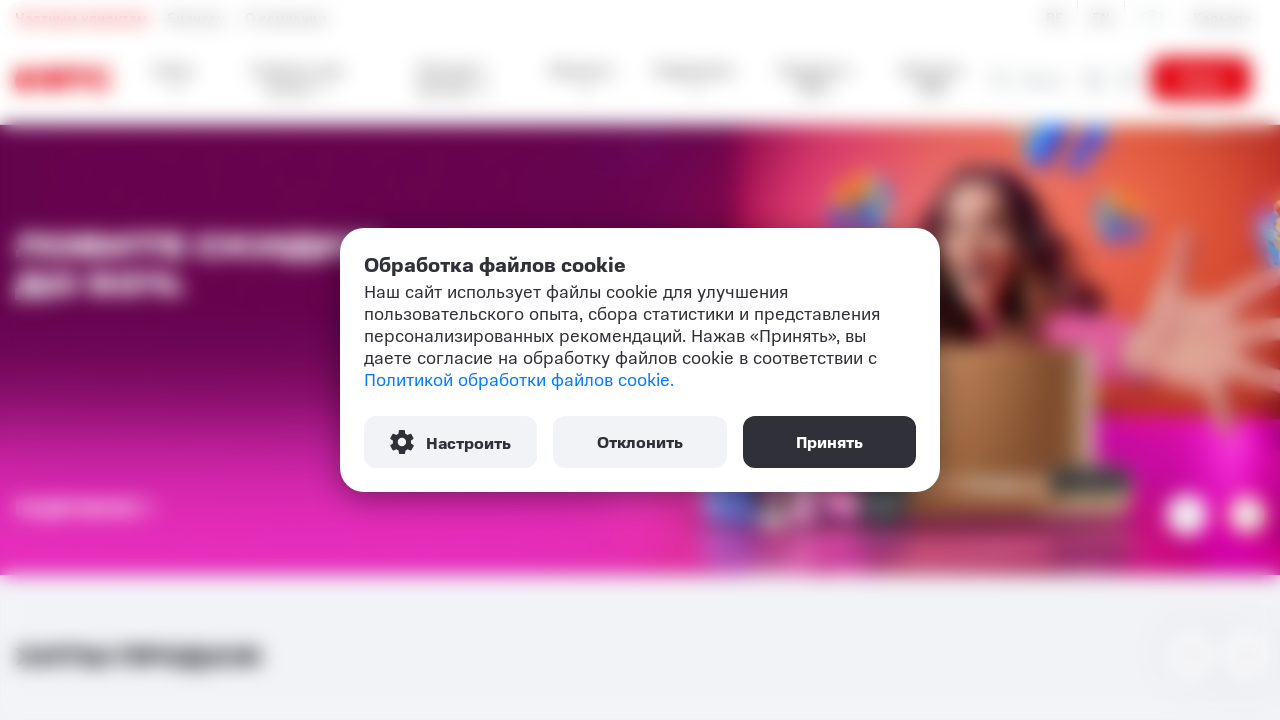

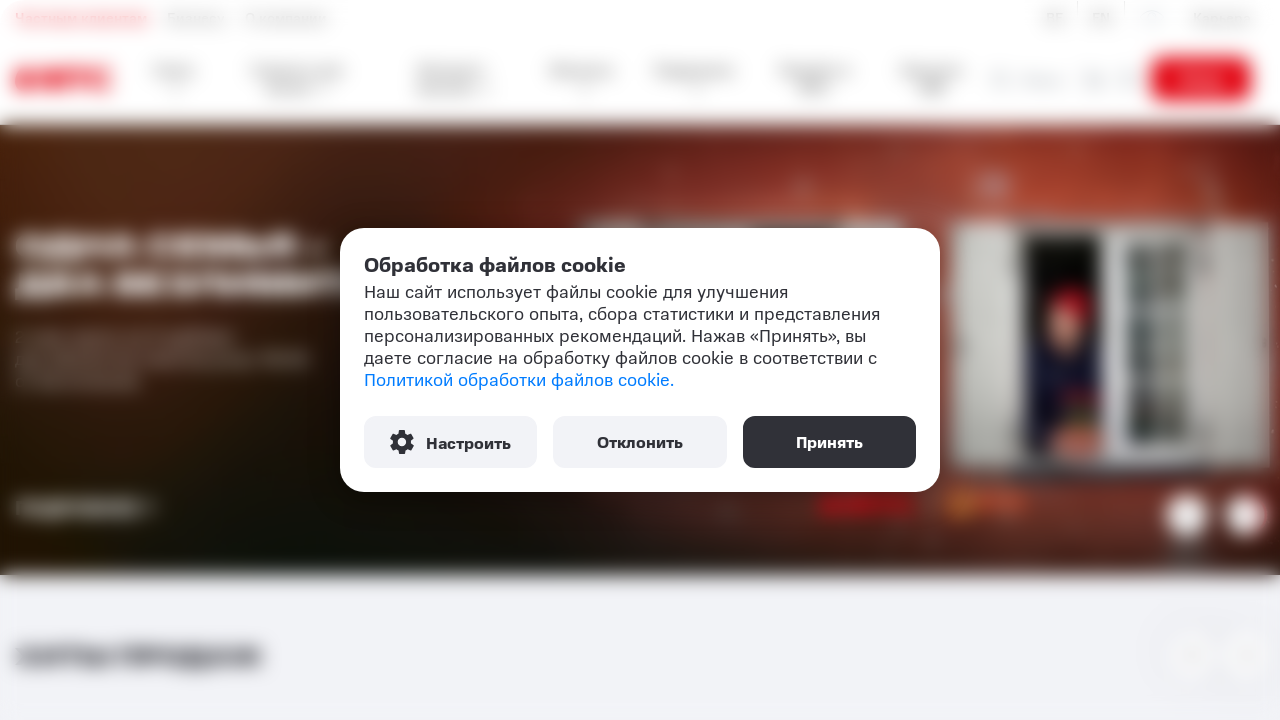